Navigates to a board games collection page and scrolls to the bottom to trigger lazy loading of all game items, then verifies game items are displayed.

Starting URL: https://bodoge.hoobby.net/friends/17406/boardgames/have?search%5Bplayers%5D=&search%5Bplaytimes%5D=&search%5Bratings%5D=&search%5Bsort%5D=name_asc

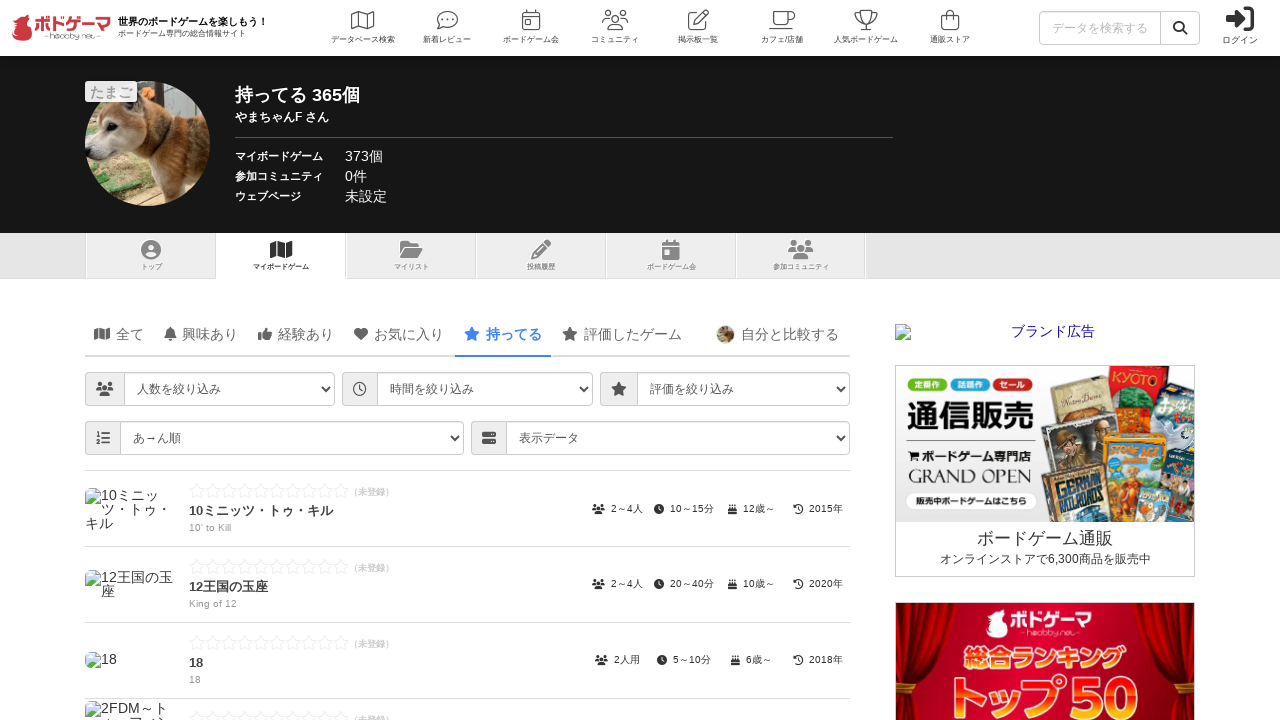

Retrieved initial document scroll height
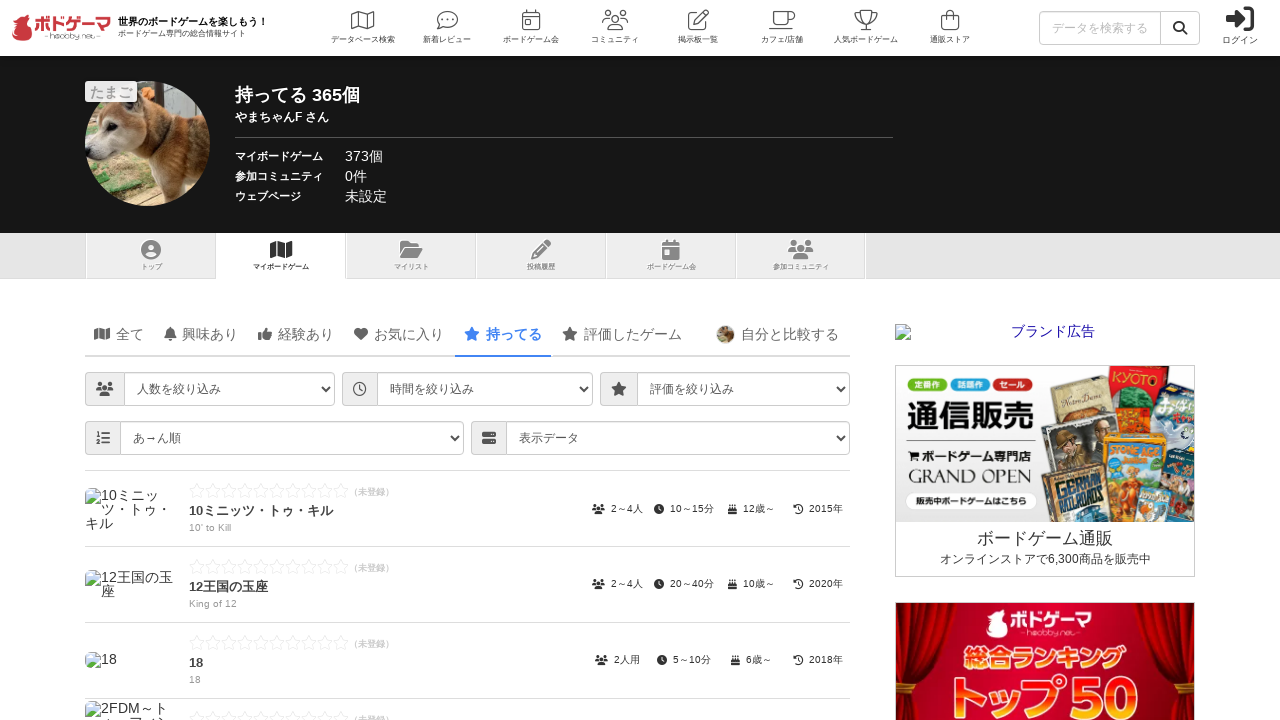

Scrolled page to bottom to trigger lazy loading
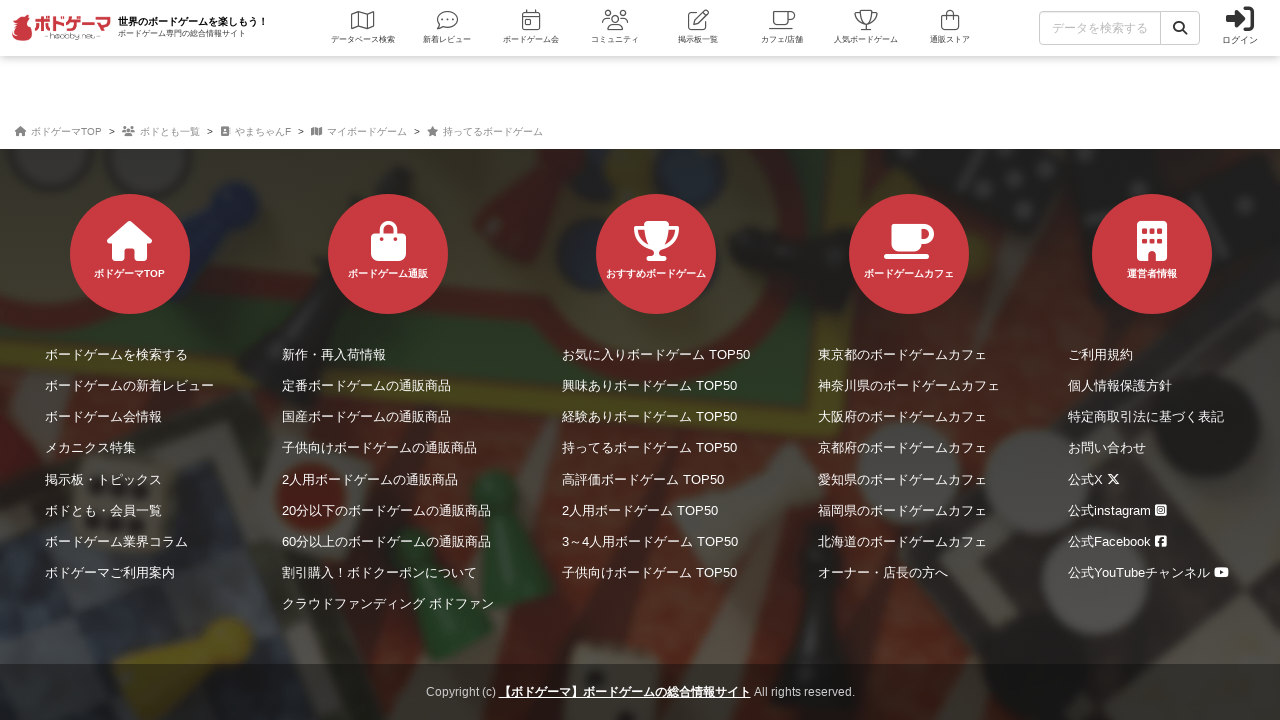

Waited 3 seconds for new content to load
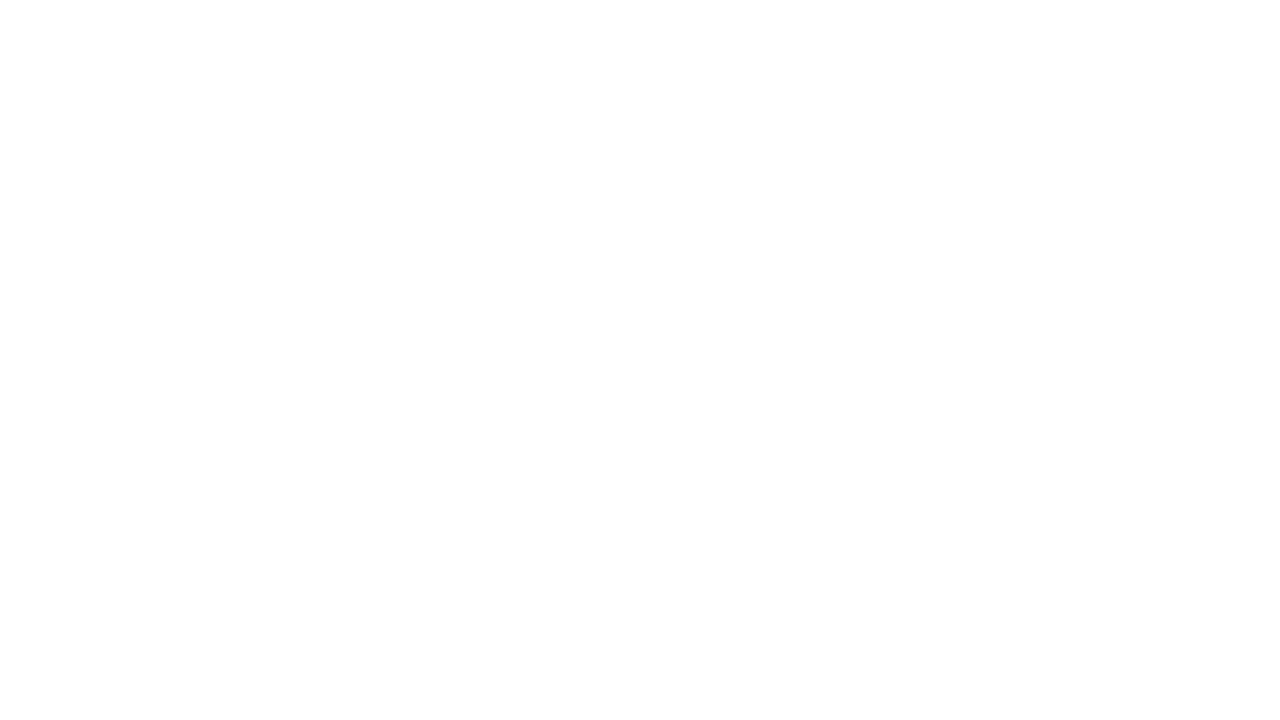

Retrieved updated document scroll height
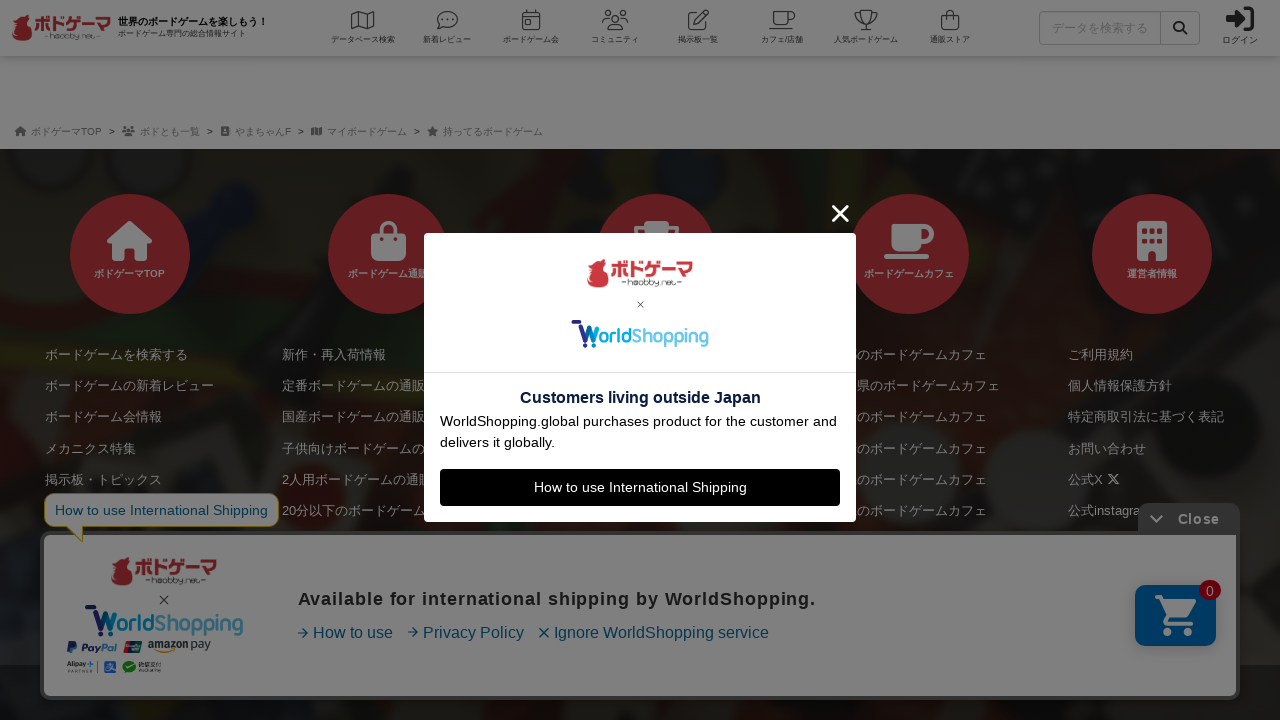

Scrolled page to bottom to trigger lazy loading
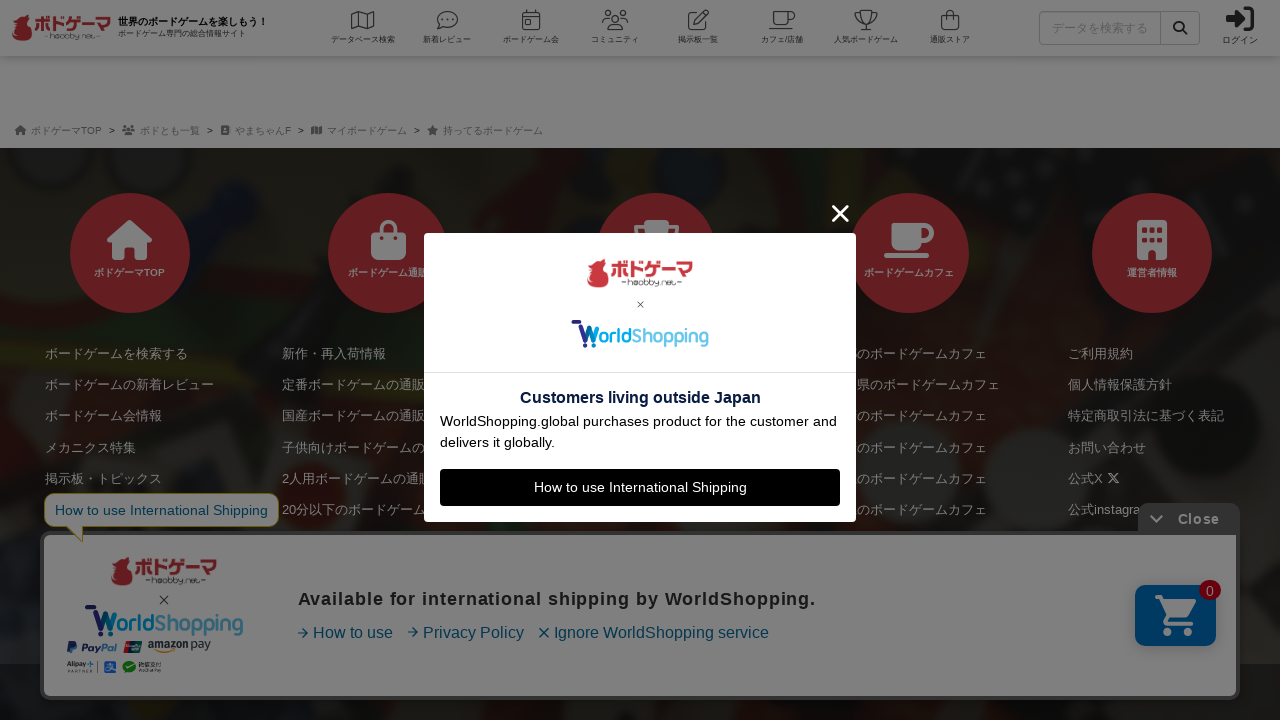

Waited 3 seconds for new content to load
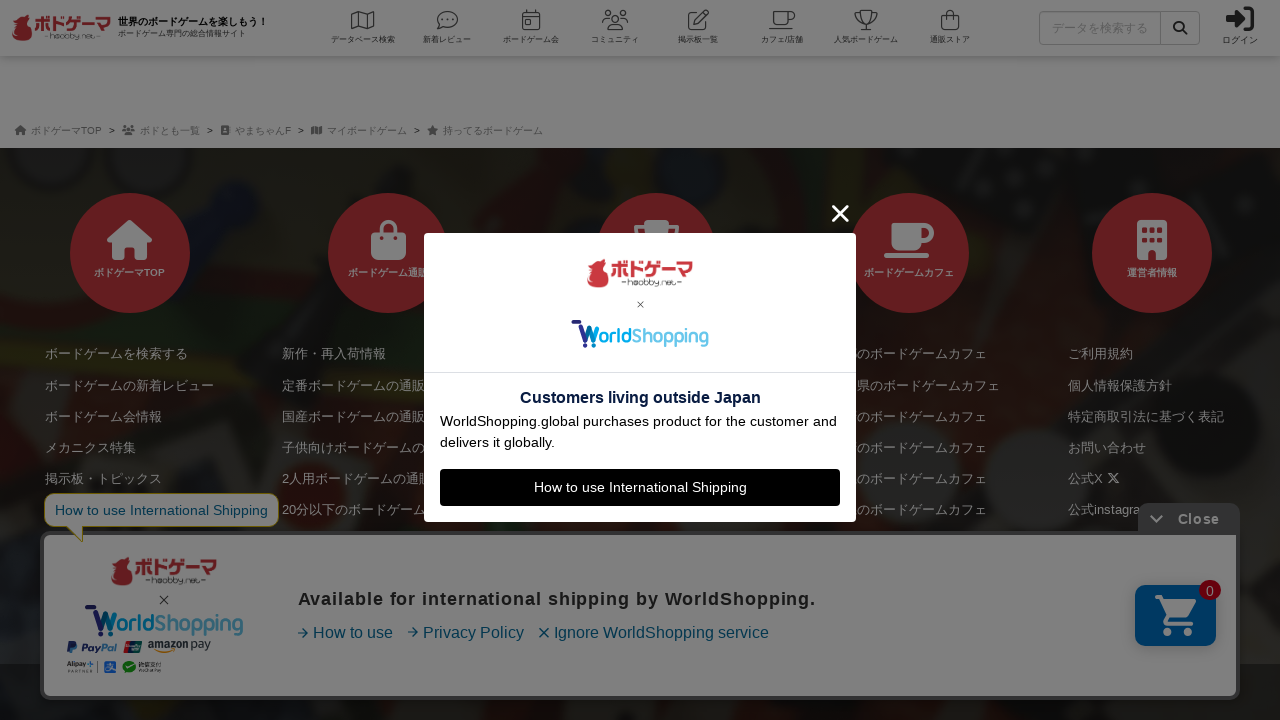

Retrieved updated document scroll height
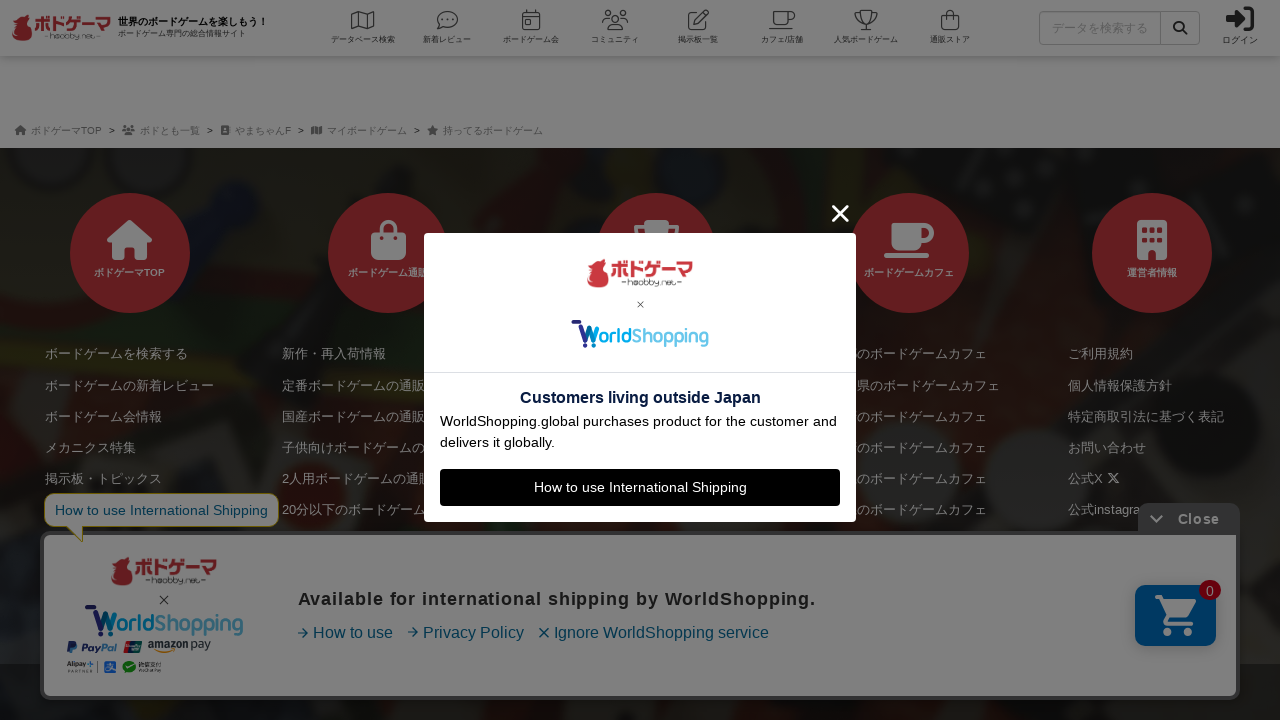

Scrolled page to bottom to trigger lazy loading
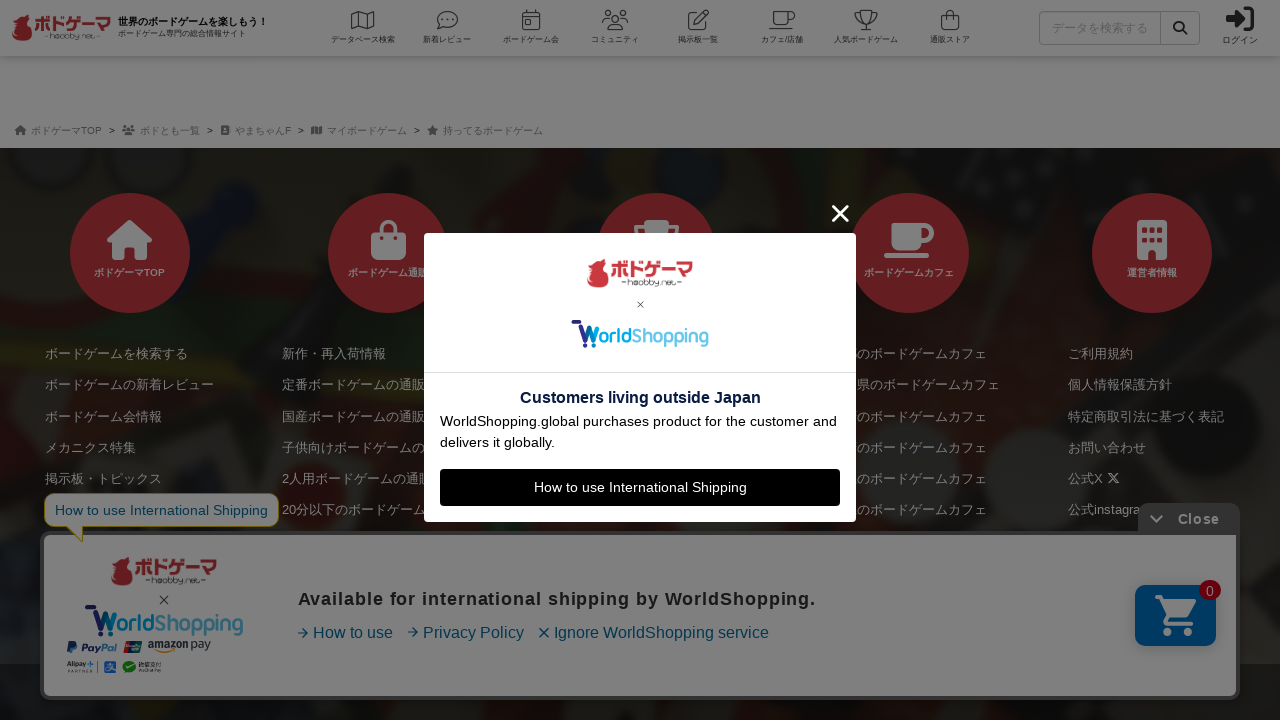

Waited 3 seconds for new content to load
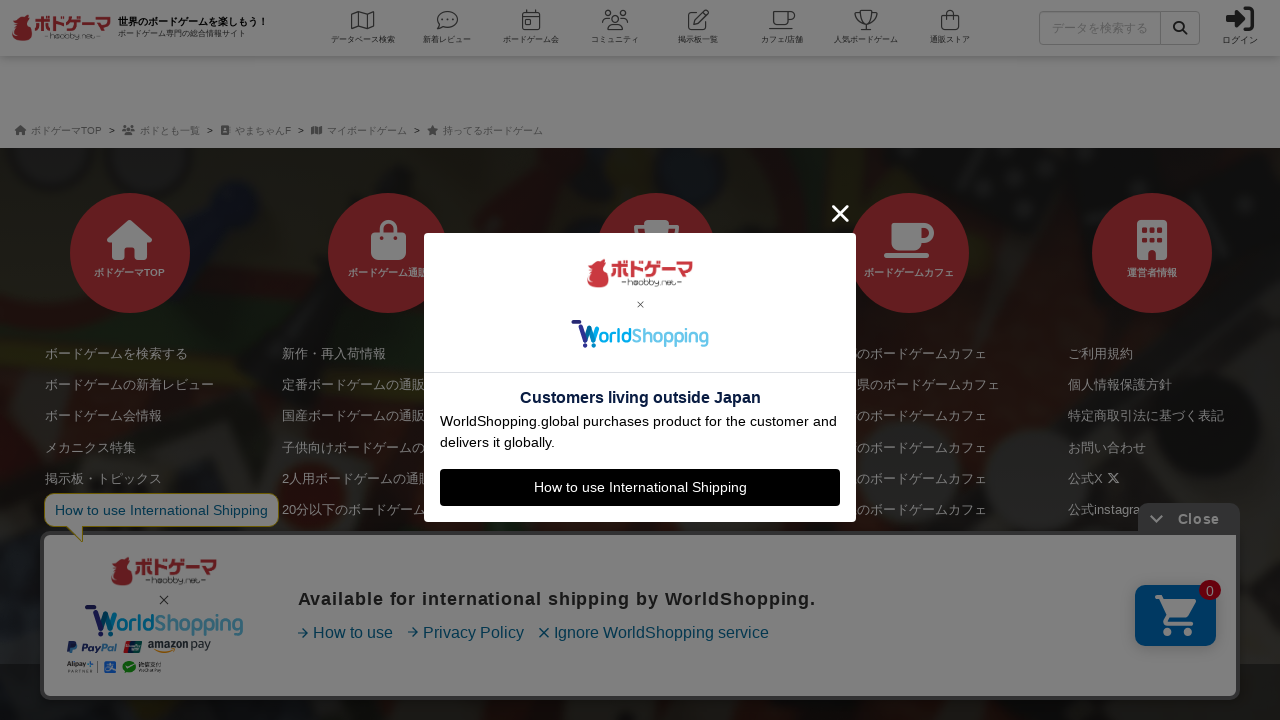

Retrieved updated document scroll height
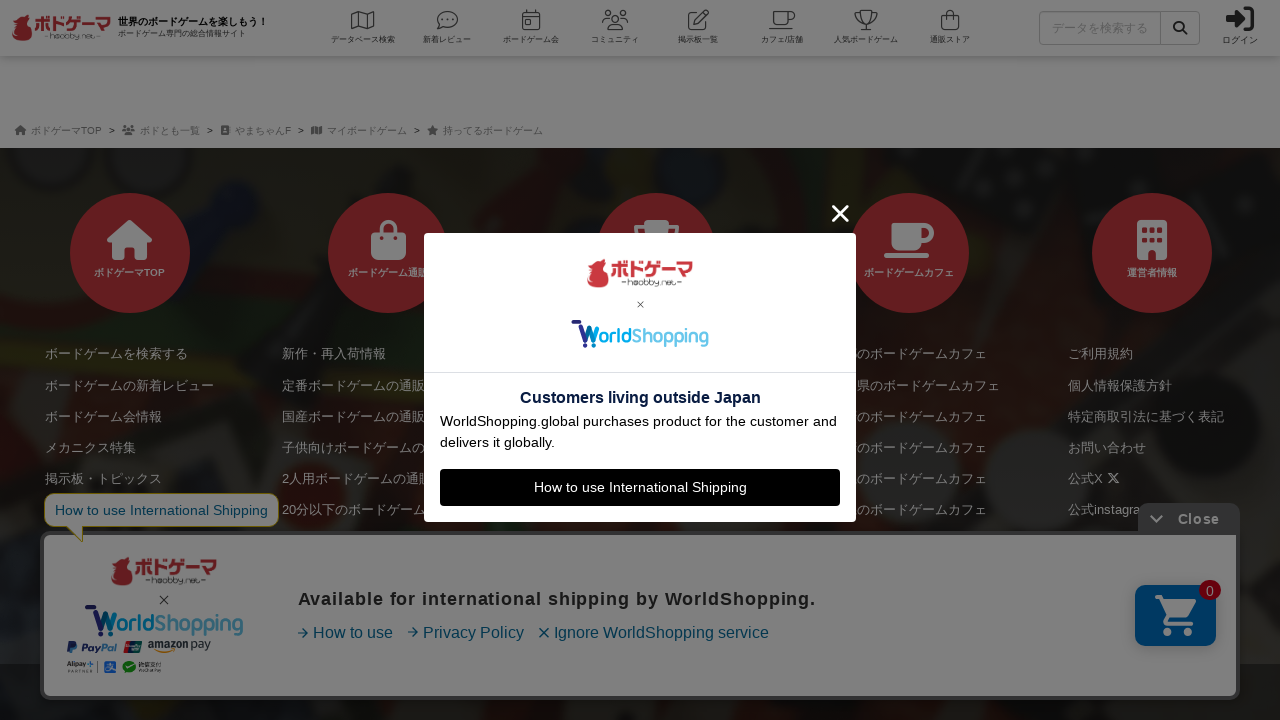

Scrolled page to bottom to trigger lazy loading
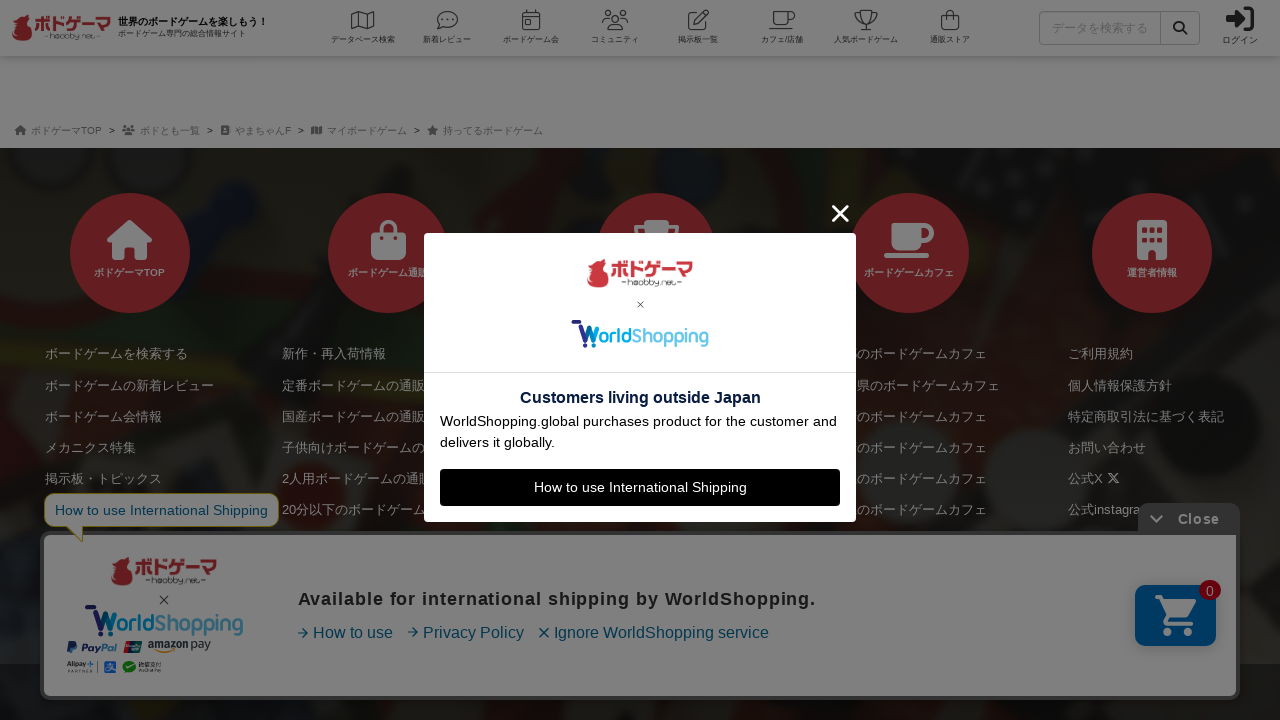

Waited 3 seconds for new content to load
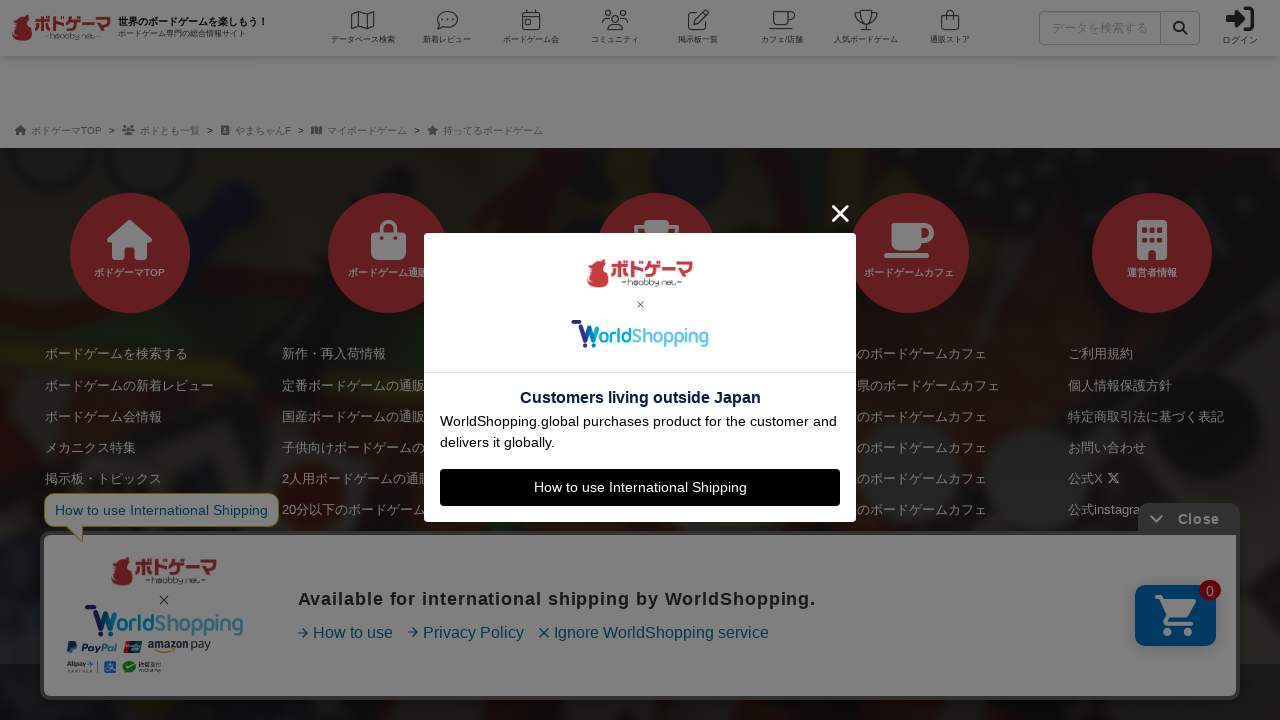

Retrieved updated document scroll height
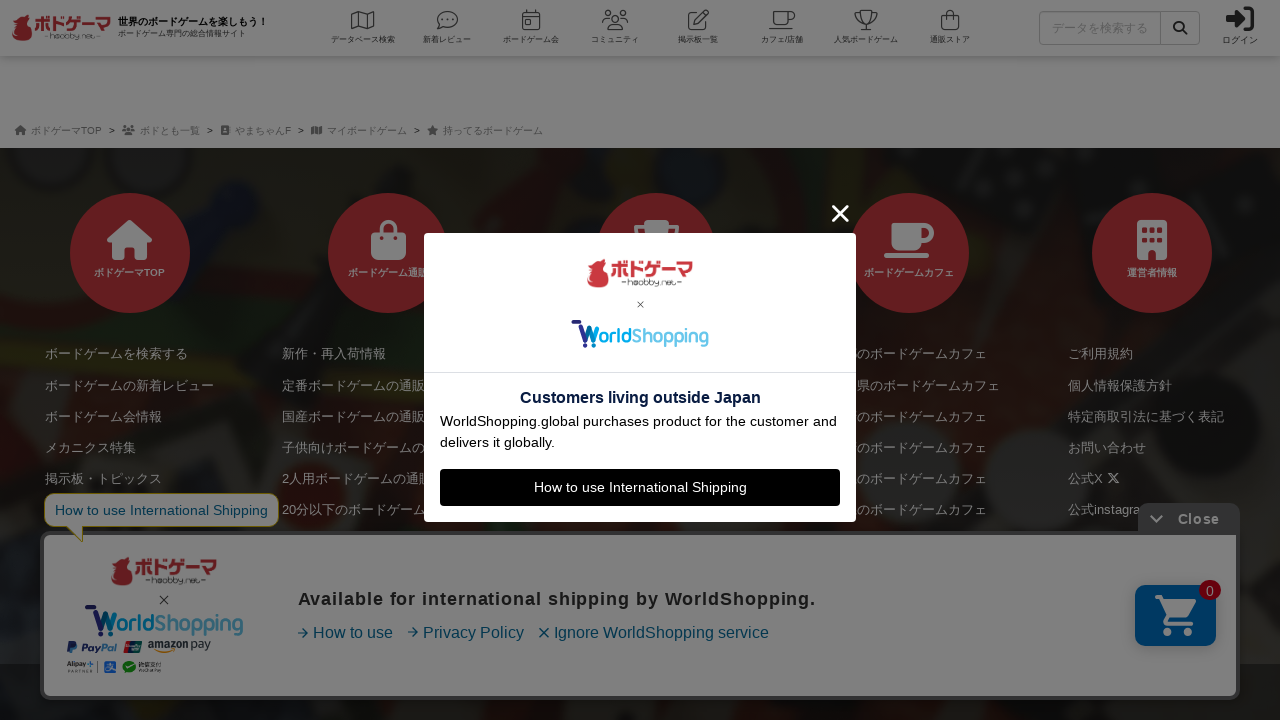

Scrolled page to bottom to trigger lazy loading
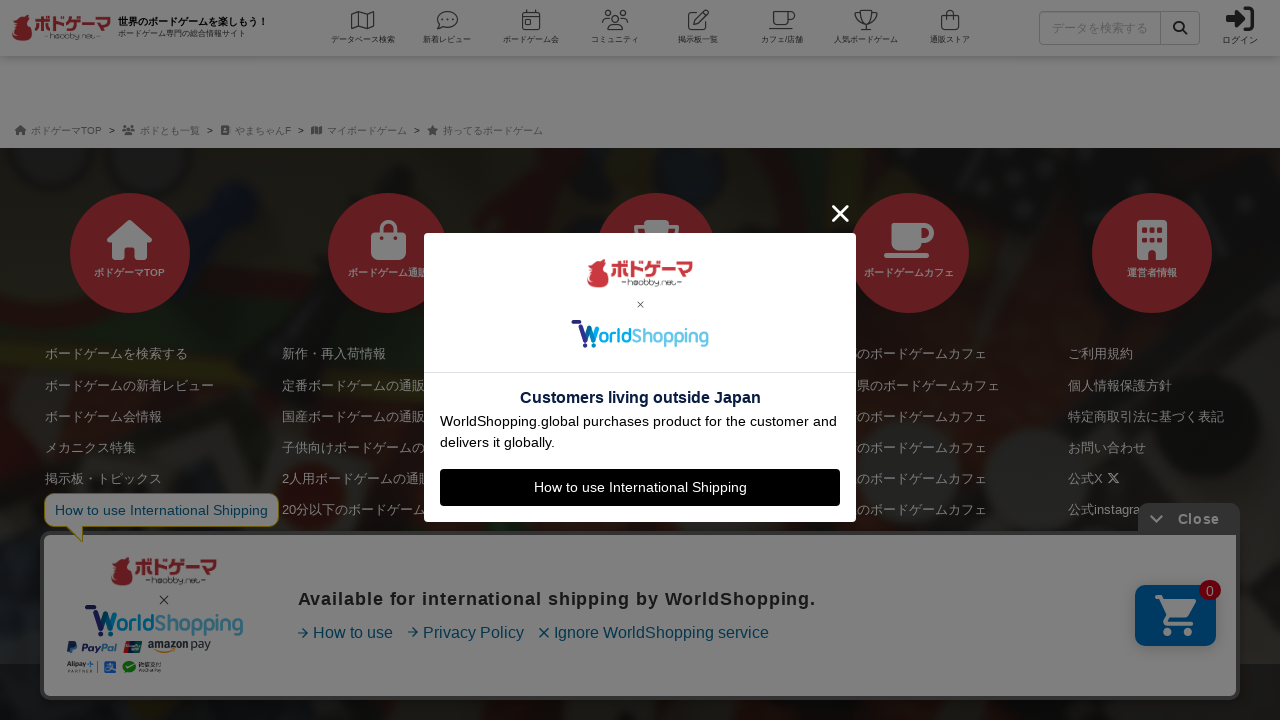

Waited 3 seconds for new content to load
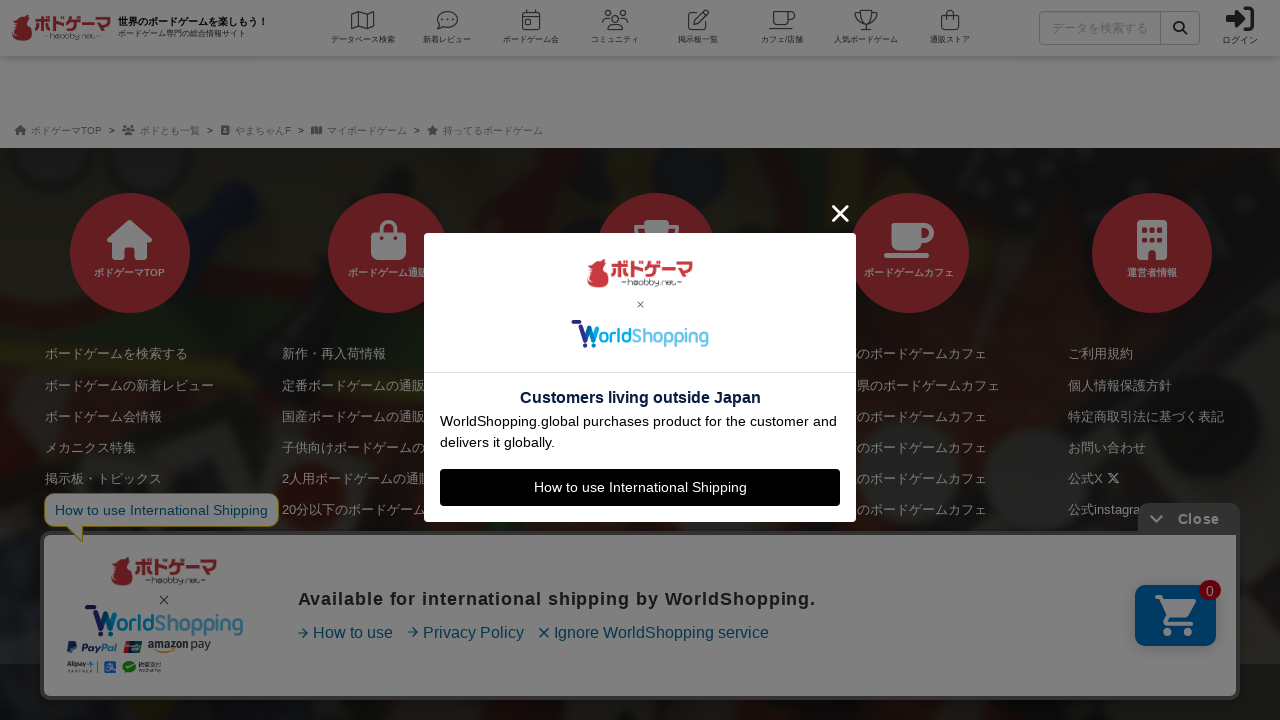

Retrieved updated document scroll height
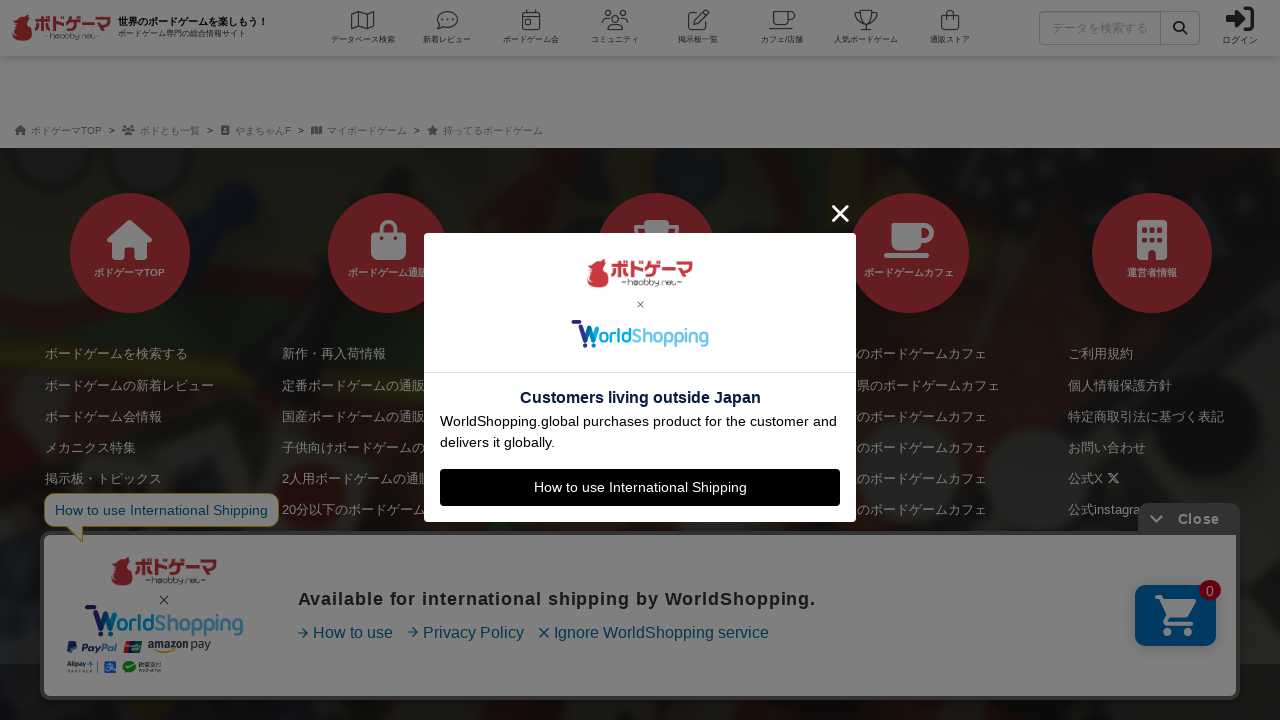

Scrolled page to bottom to trigger lazy loading
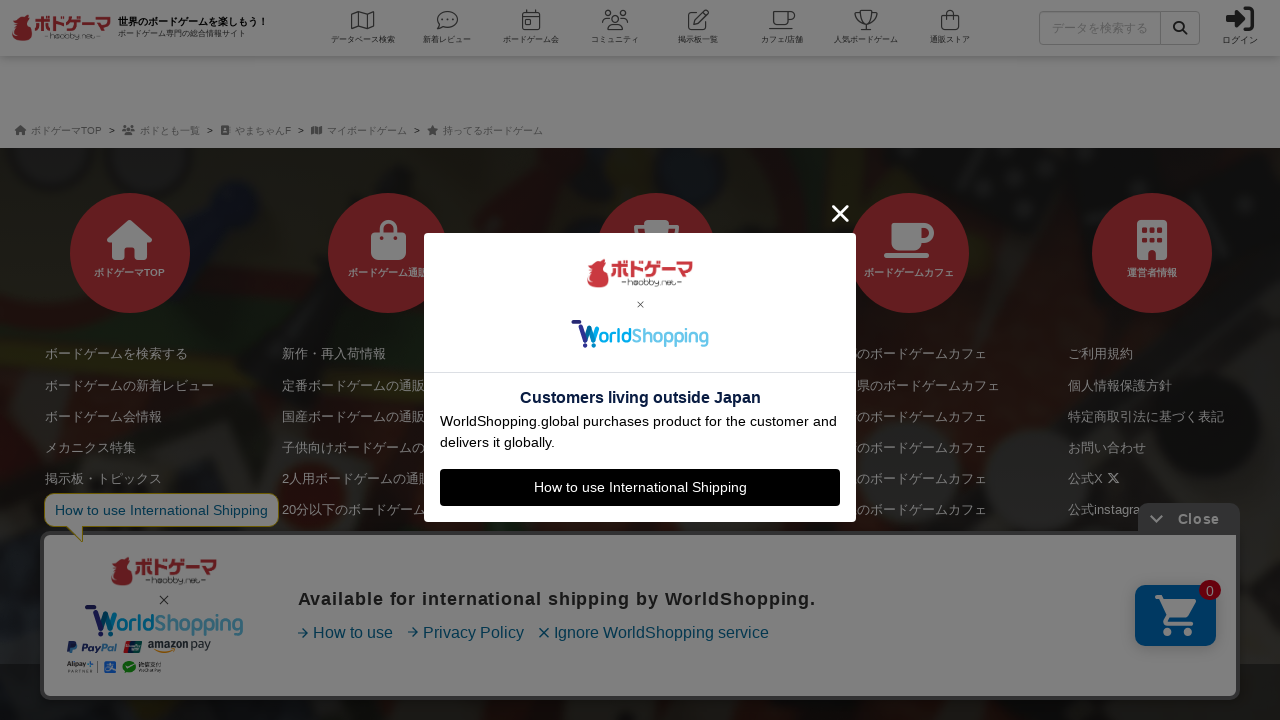

Waited 3 seconds for new content to load
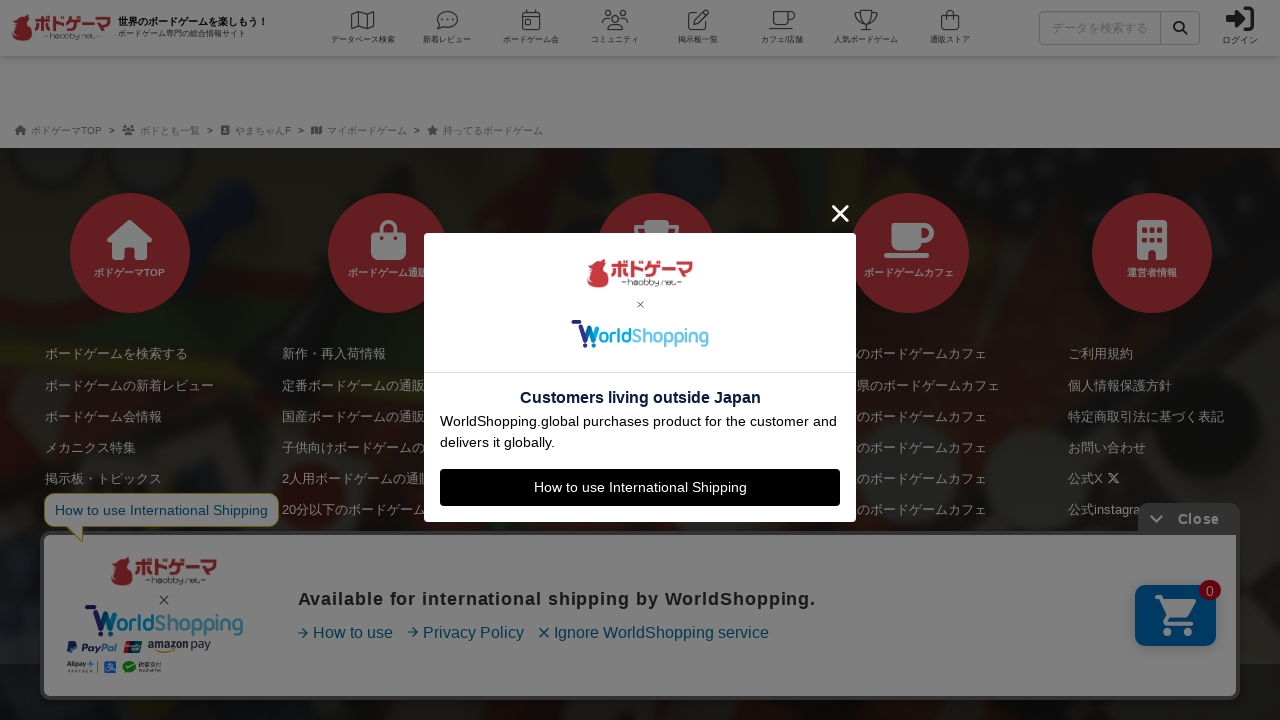

Retrieved updated document scroll height
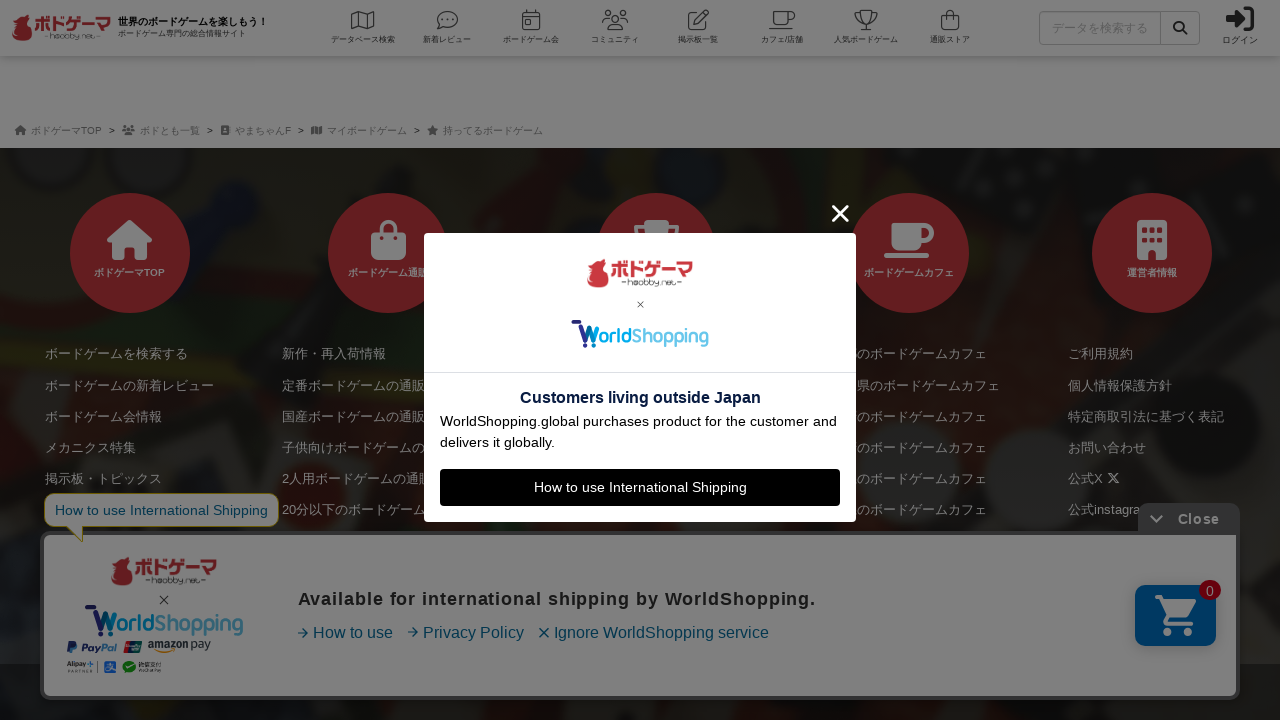

Verified game items selector '.list--interests-item' is present
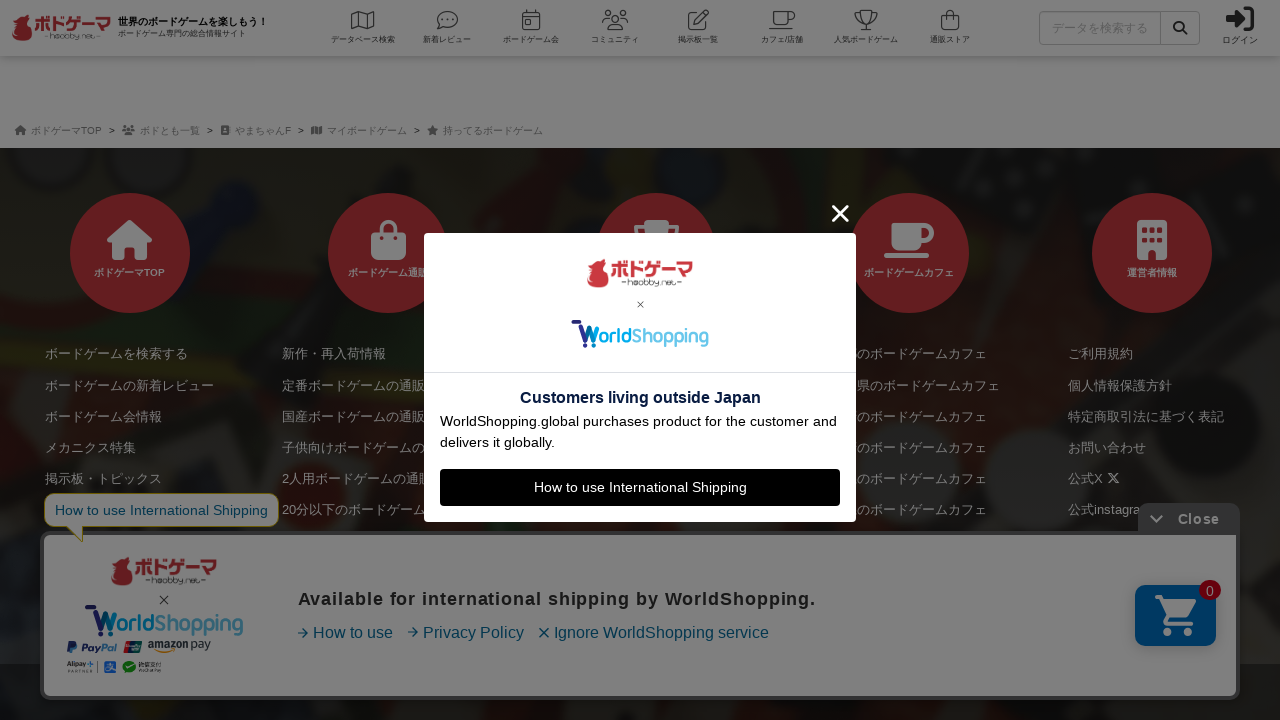

Located all game item elements
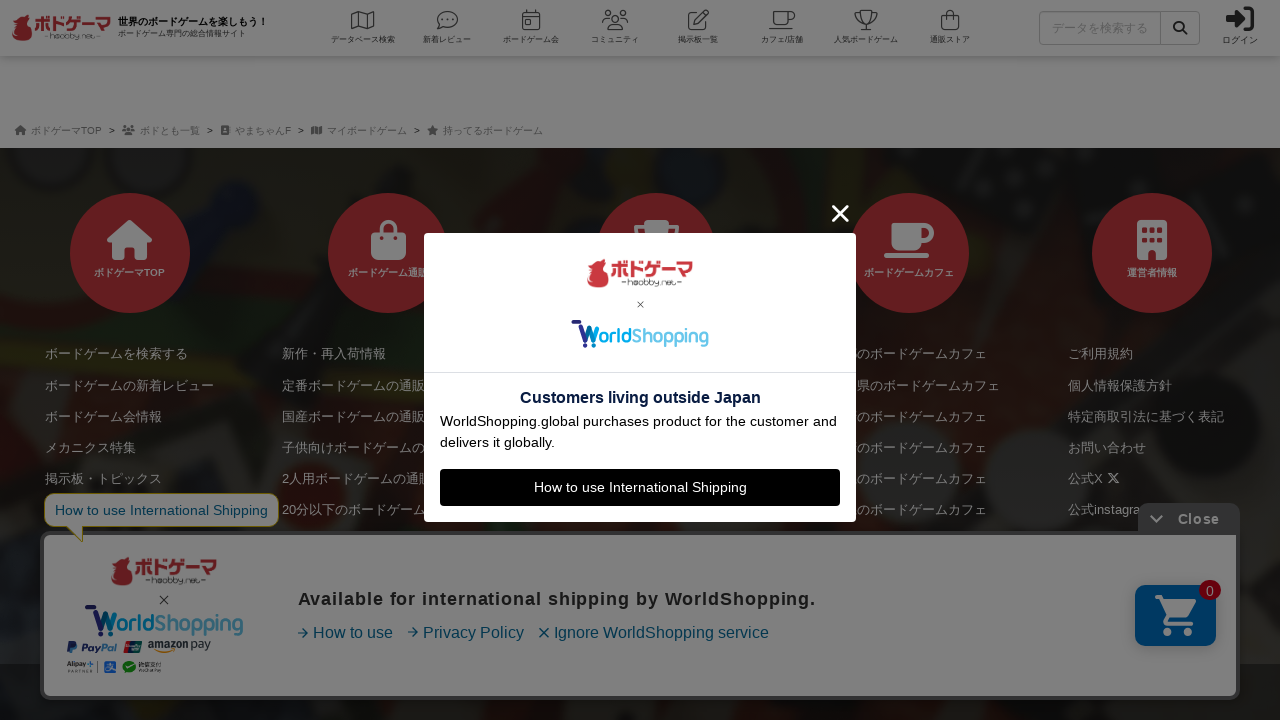

Verified first game item is loaded and displayed
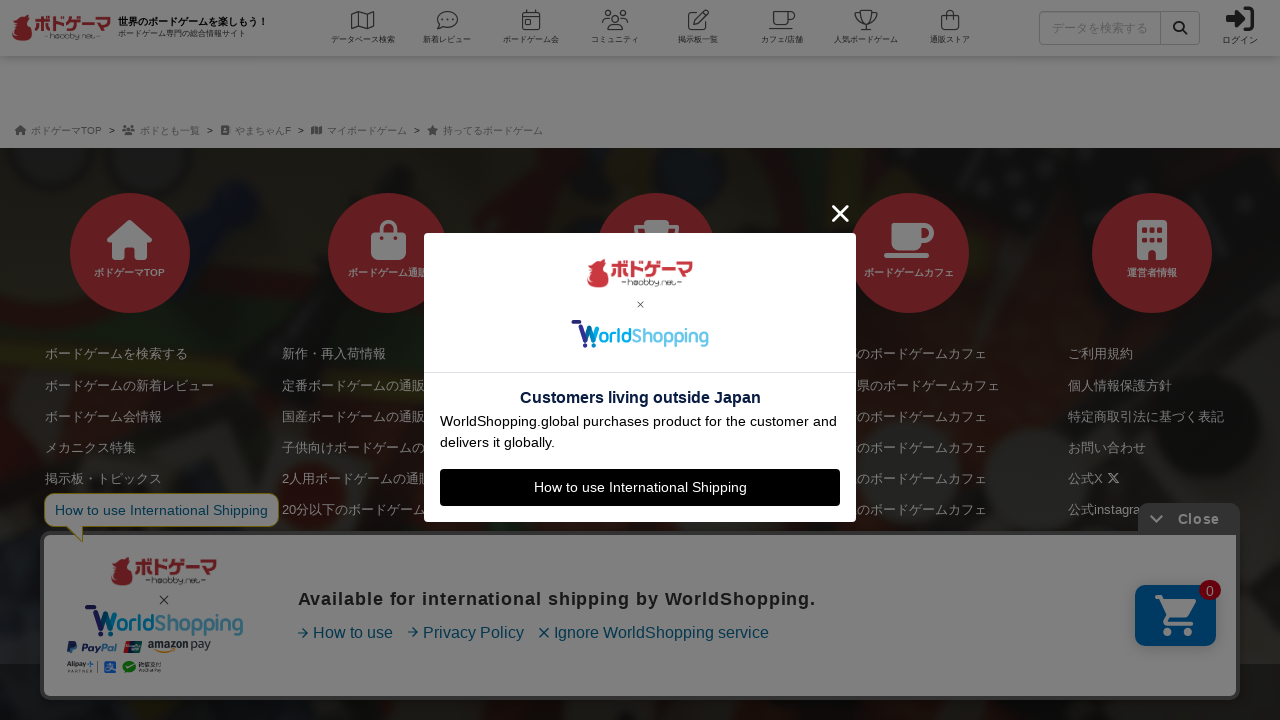

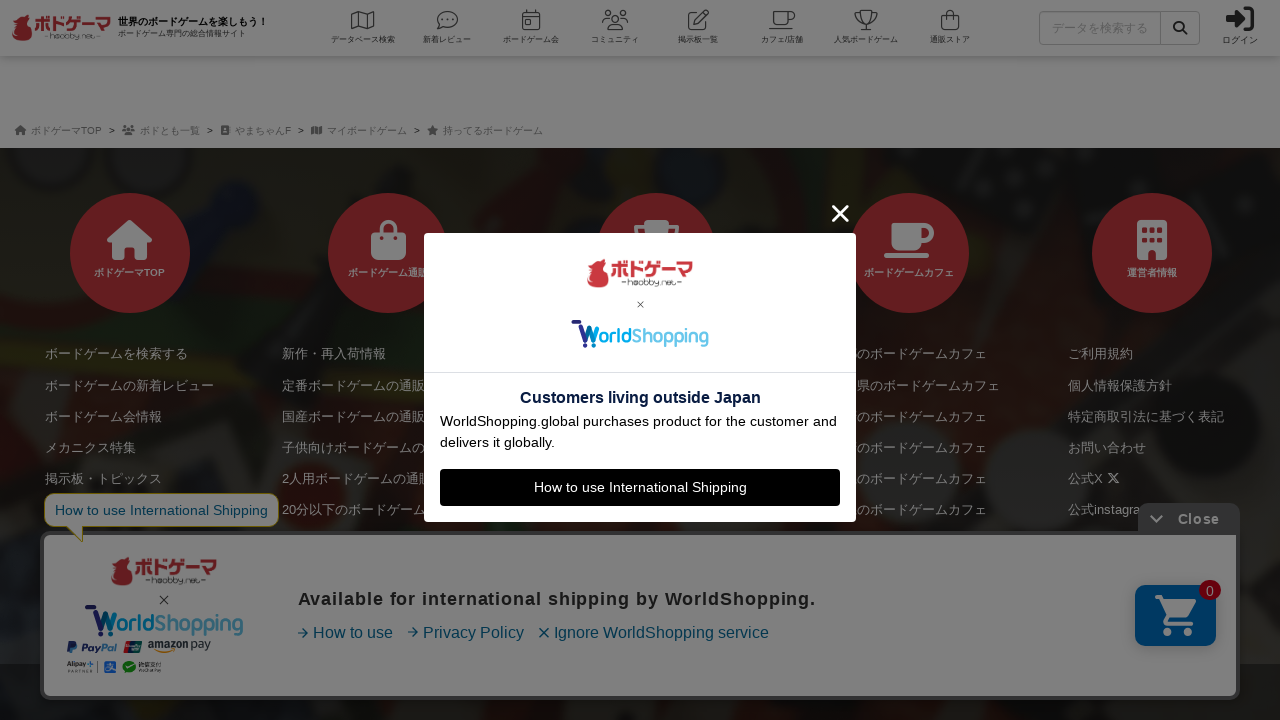